Tests context menu functionality by navigating to the context menu page, right-clicking on a designated box element, and verifying the alert message that appears

Starting URL: http://the-internet.herokuapp.com/

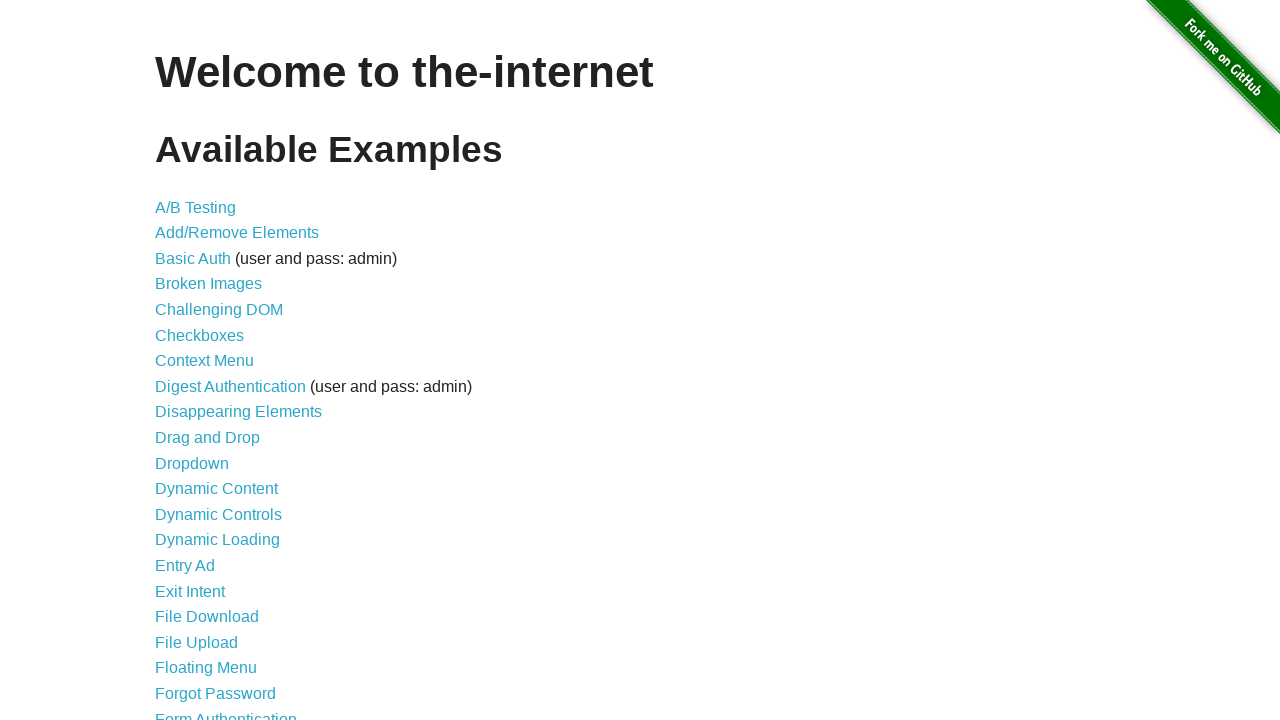

Clicked on Context Menu link at (204, 361) on text=Context Menu
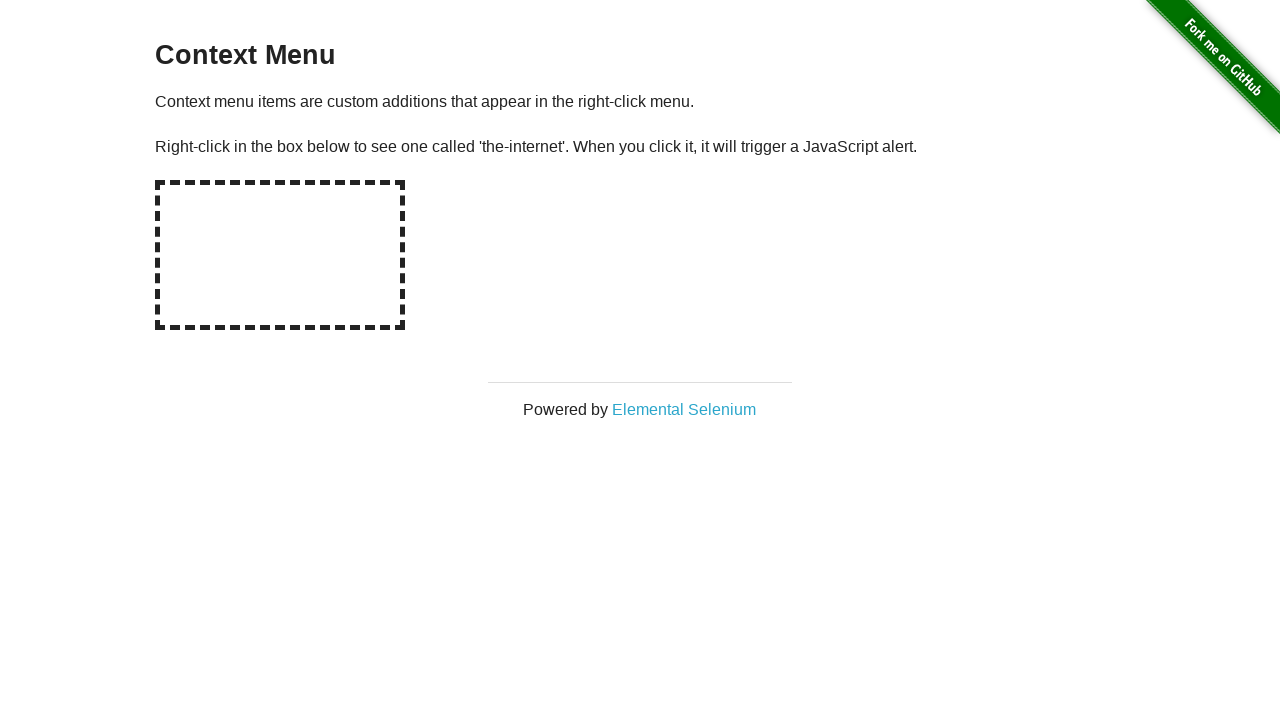

Context Menu page loaded and hot-spot element is visible
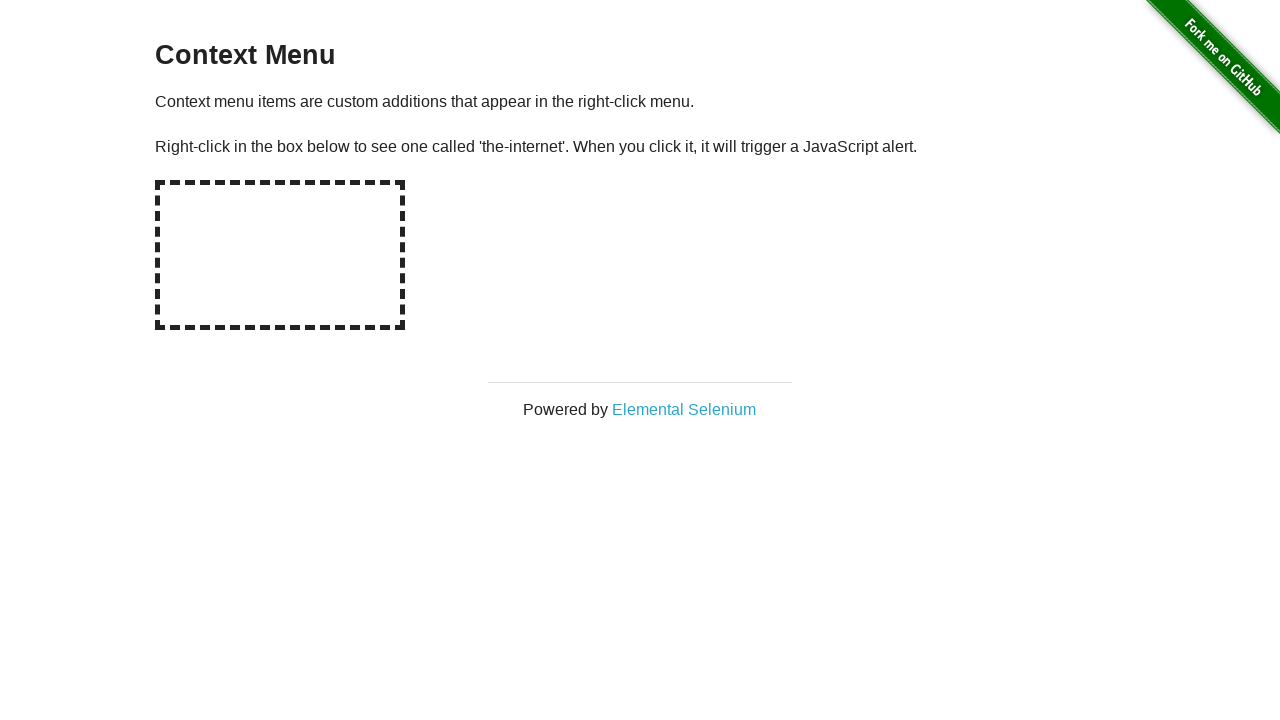

Set up dialog handler to capture alert messages
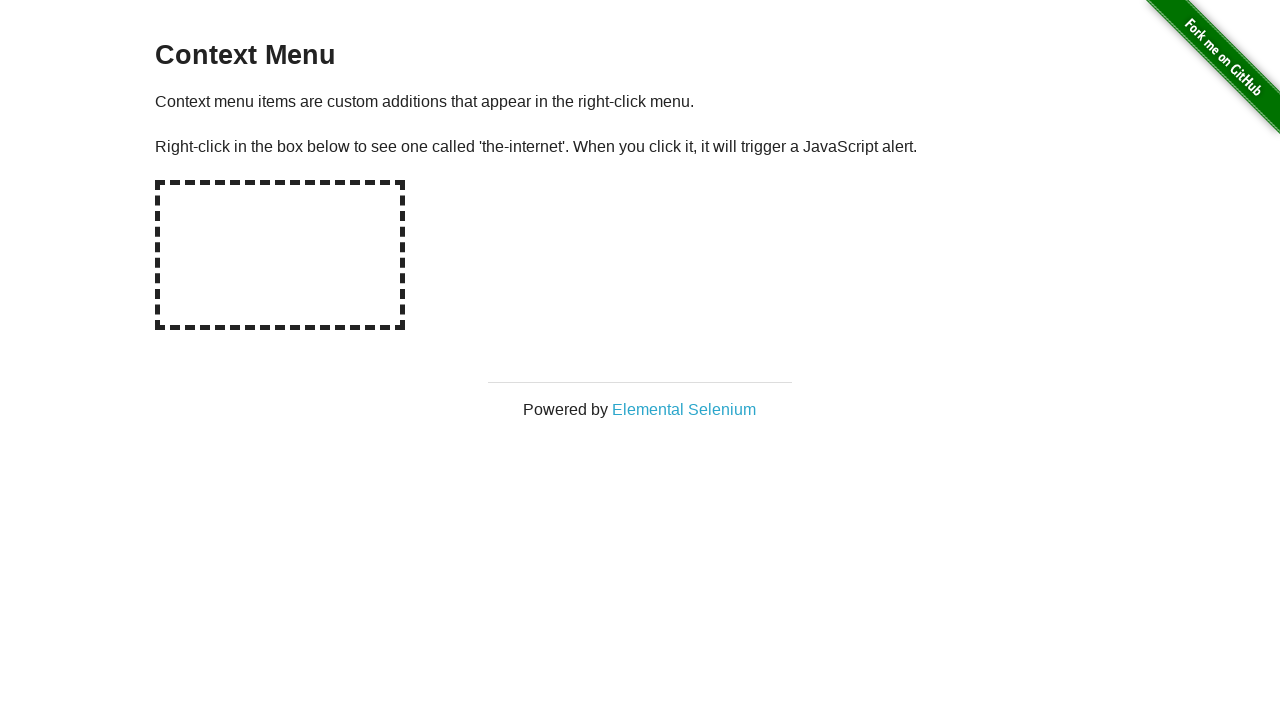

Right-clicked on the hot-spot box element
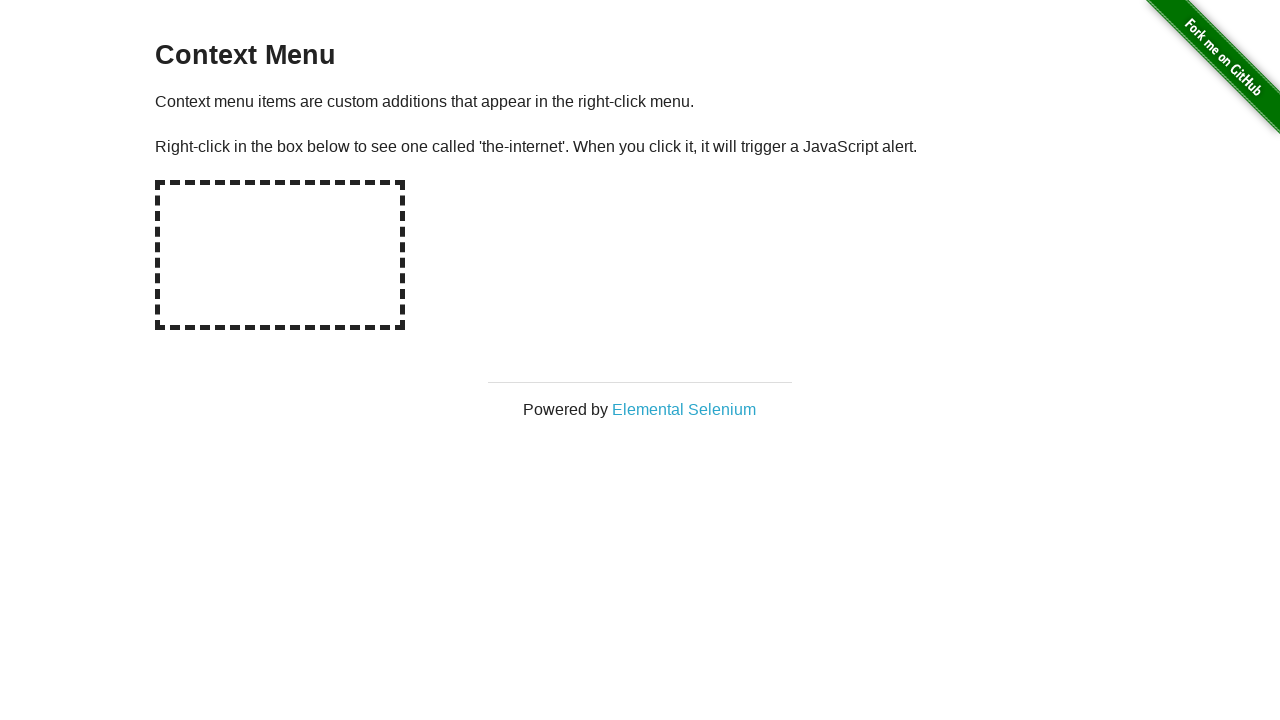

Dialog alert was handled and accepted
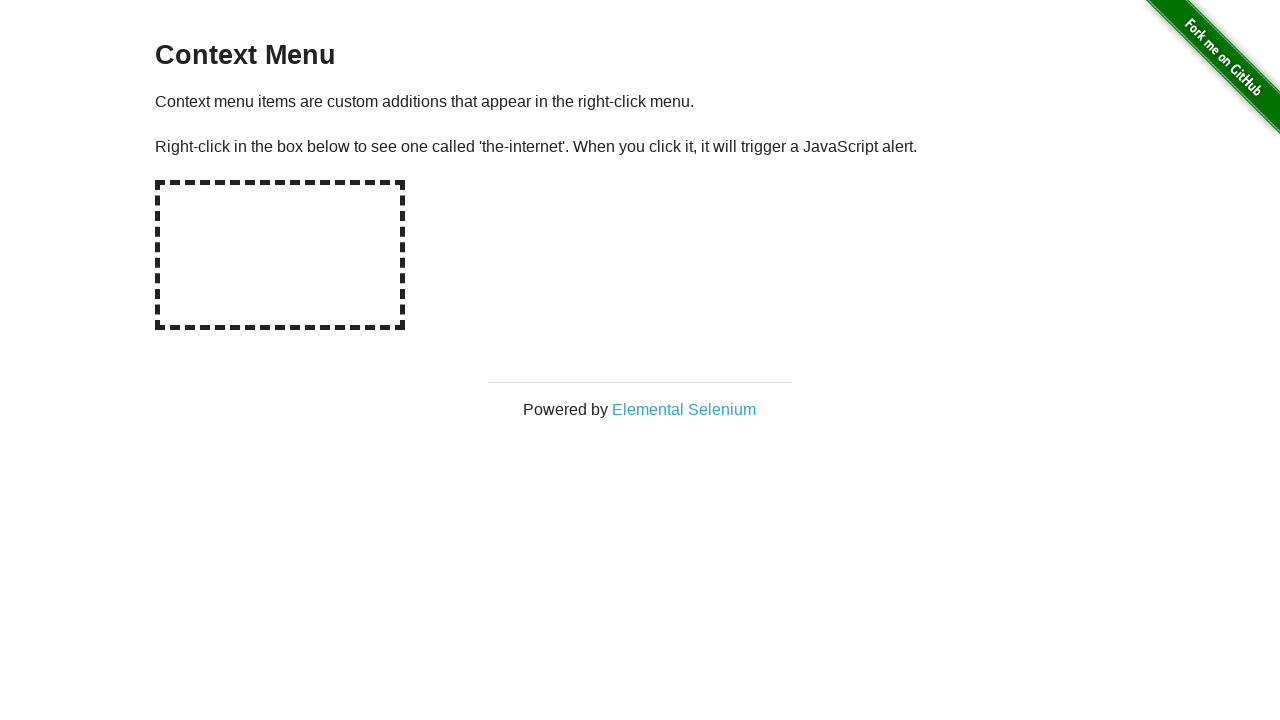

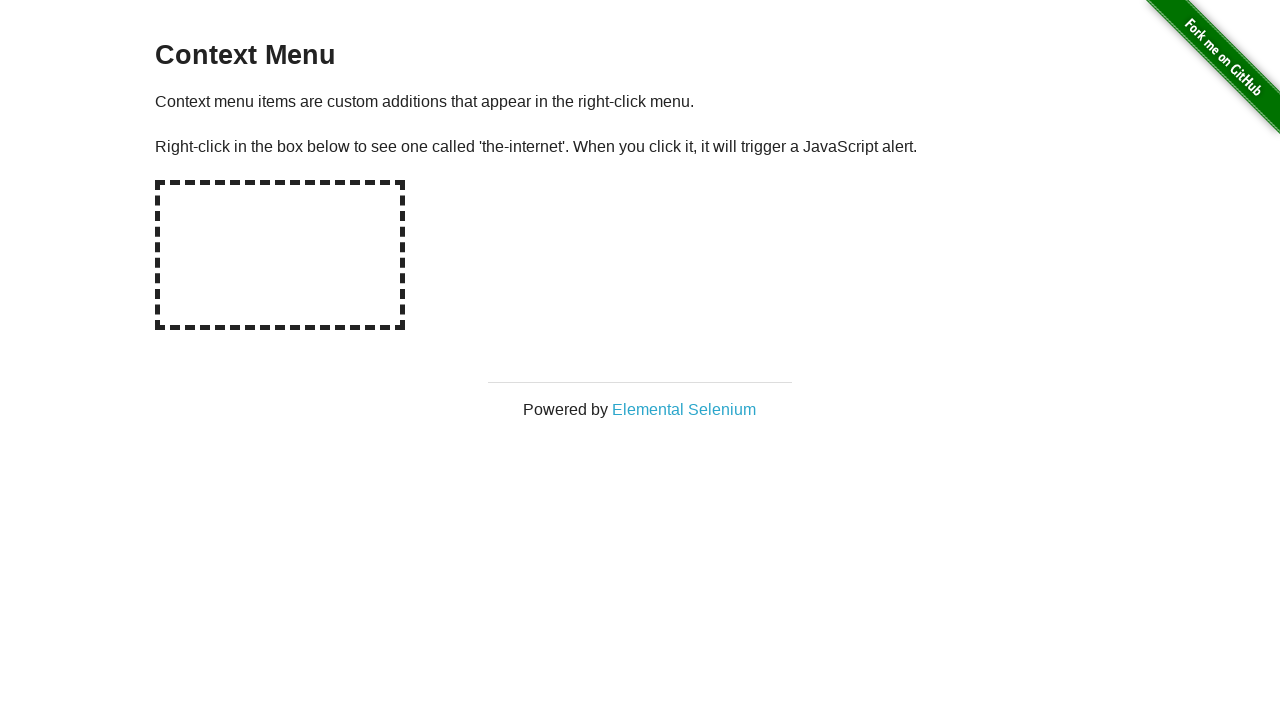